Tests checkbox handling by selecting the first 3 checkboxes and then unselecting them if they are already selected

Starting URL: https://testautomationpractice.blogspot.com/

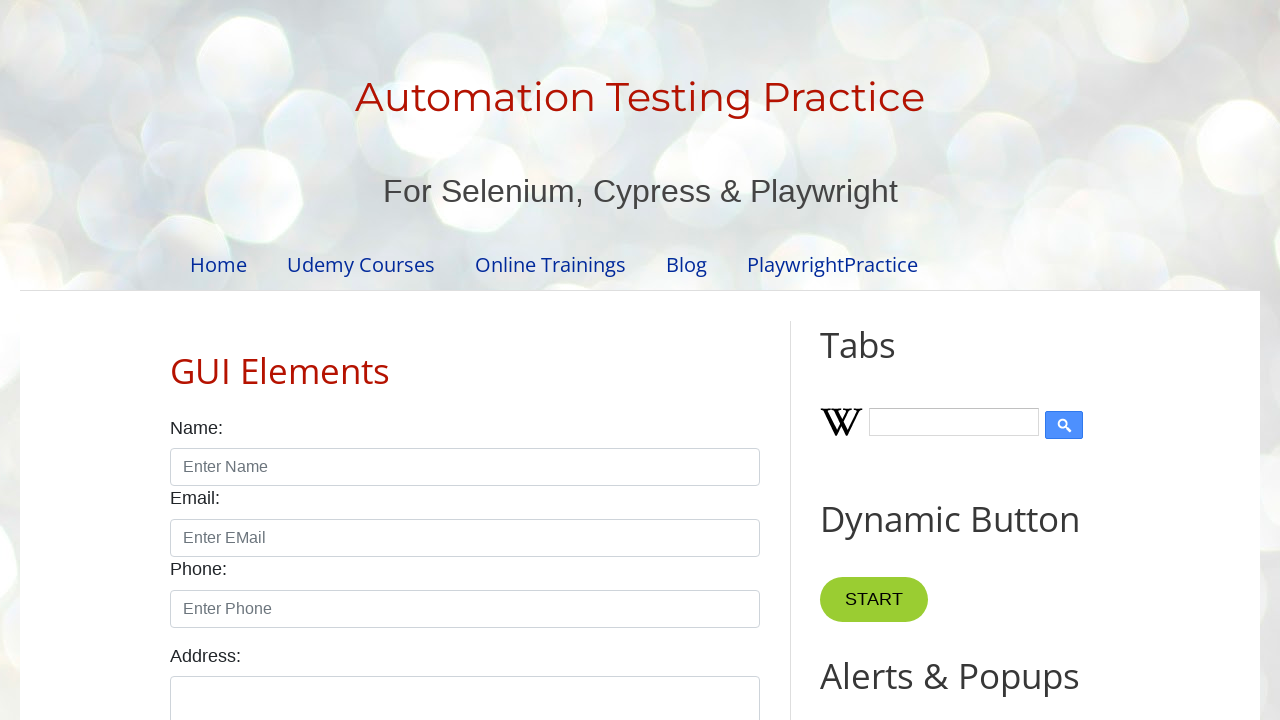

Located all checkboxes with form-check-input class
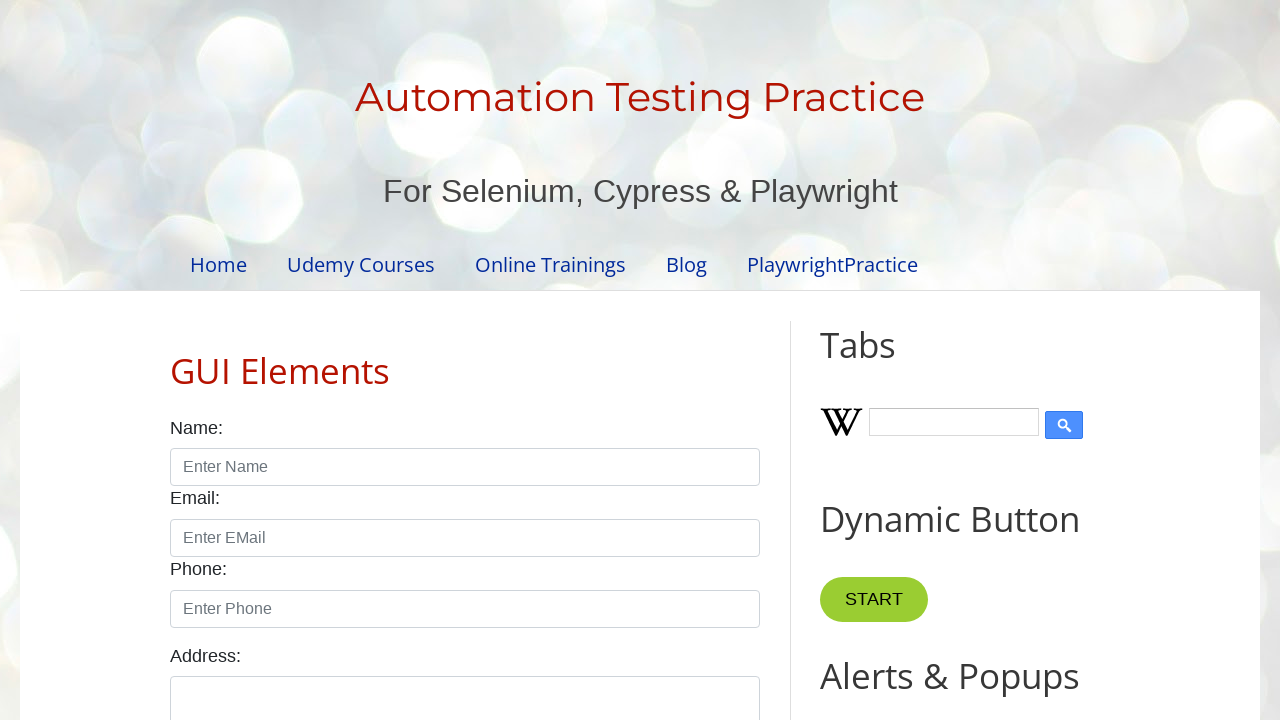

Clicked checkbox 1 to select it at (176, 360) on xpath=//input[@class='form-check-input' and @type='checkbox'] >> nth=0
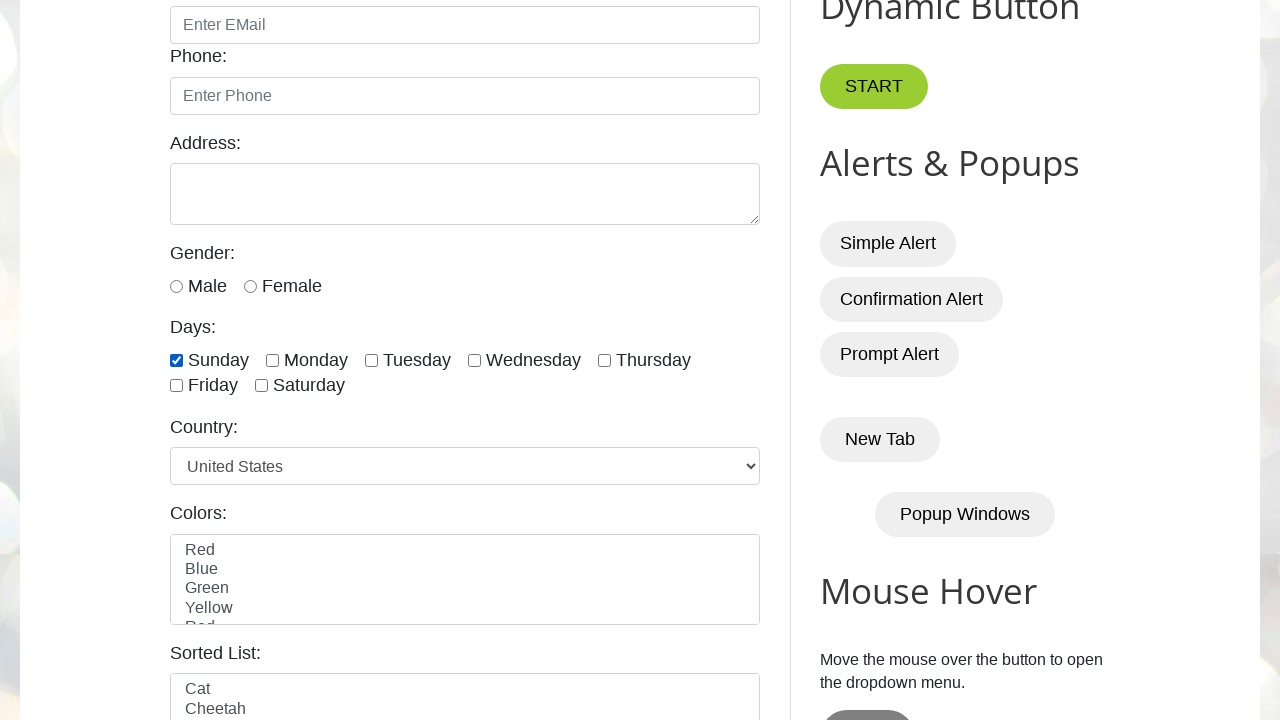

Clicked checkbox 2 to select it at (272, 360) on xpath=//input[@class='form-check-input' and @type='checkbox'] >> nth=1
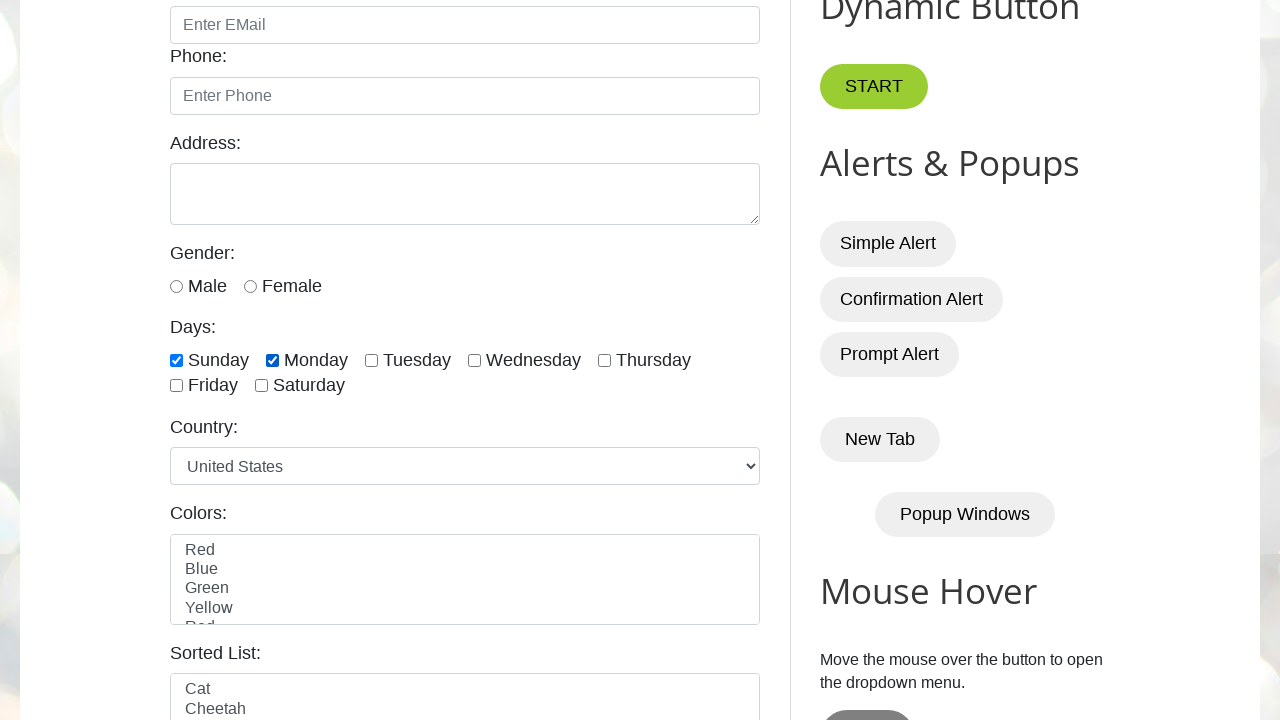

Clicked checkbox 3 to select it at (372, 360) on xpath=//input[@class='form-check-input' and @type='checkbox'] >> nth=2
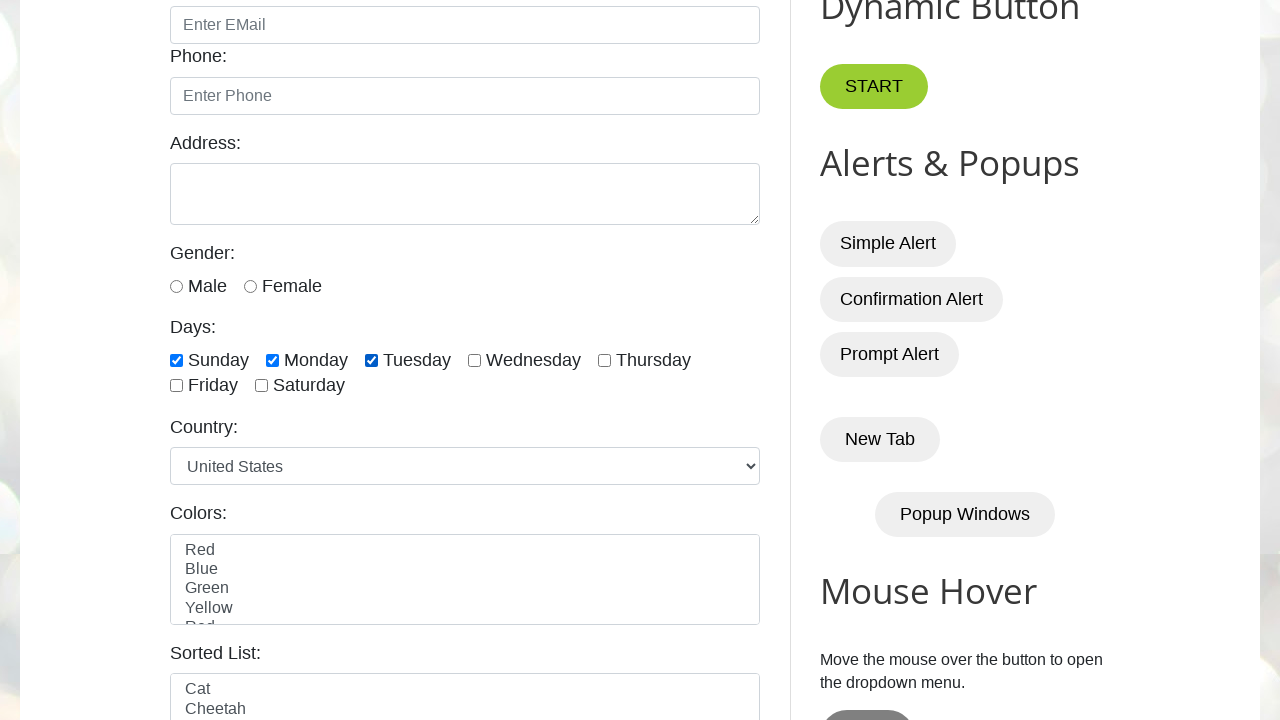

Waited 5 seconds to observe checkbox selections
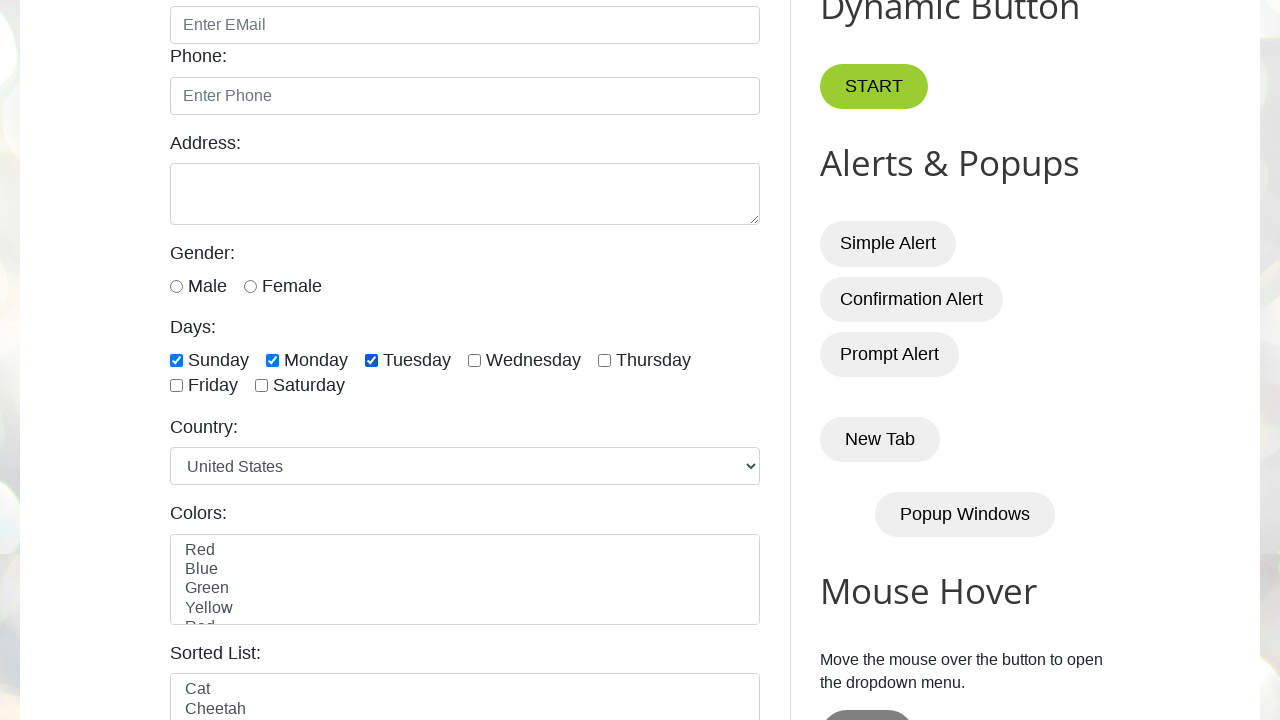

Checkbox 1 was checked, clicked to unselect it at (176, 360) on xpath=//input[@class='form-check-input' and @type='checkbox'] >> nth=0
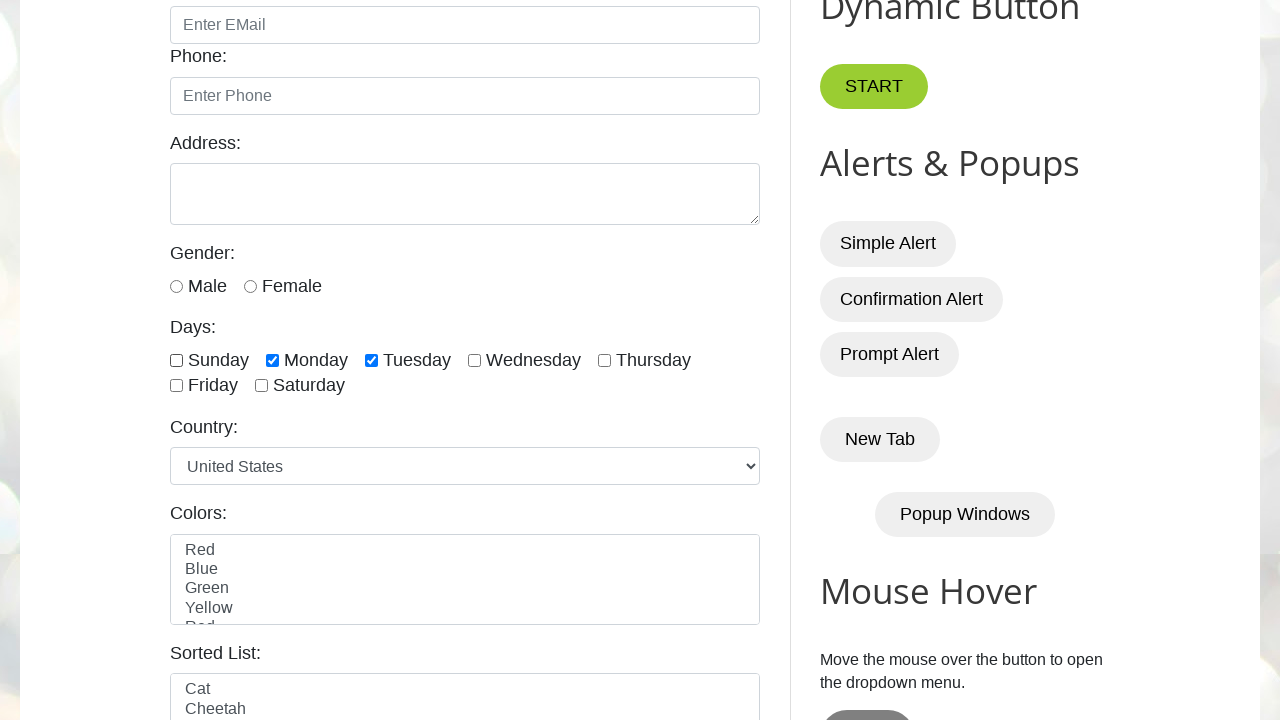

Checkbox 2 was checked, clicked to unselect it at (272, 360) on xpath=//input[@class='form-check-input' and @type='checkbox'] >> nth=1
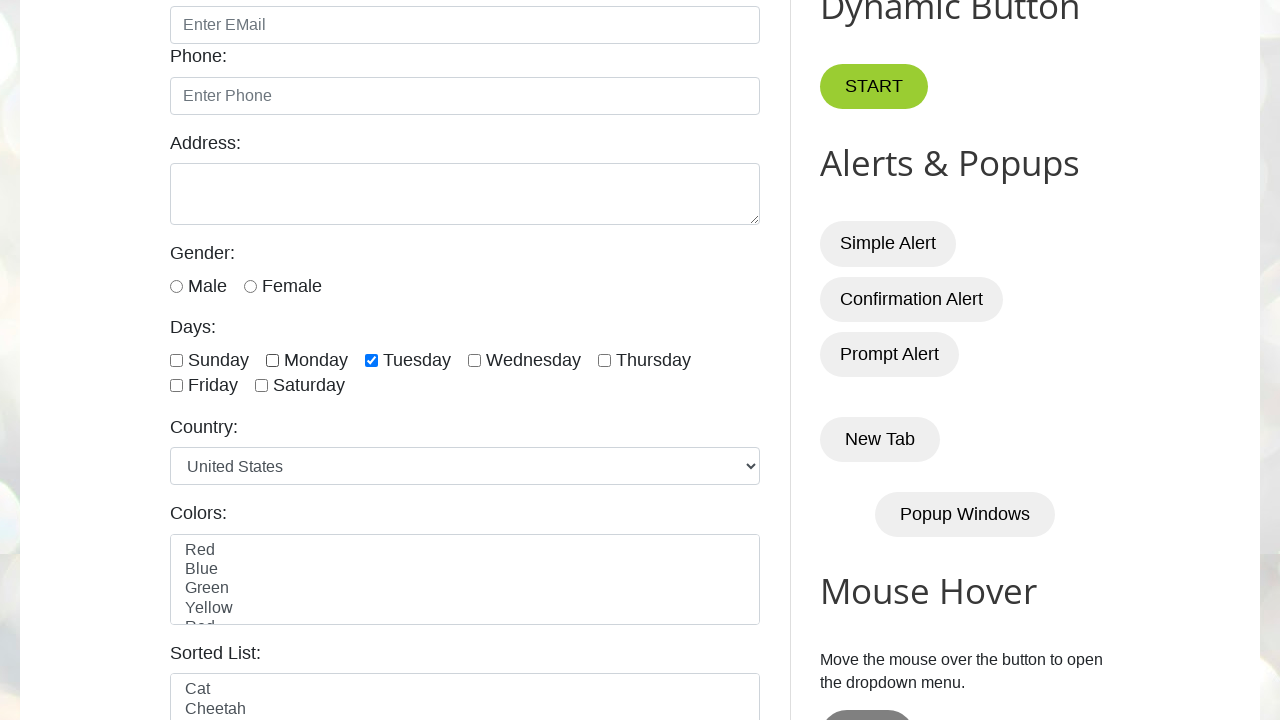

Checkbox 3 was checked, clicked to unselect it at (372, 360) on xpath=//input[@class='form-check-input' and @type='checkbox'] >> nth=2
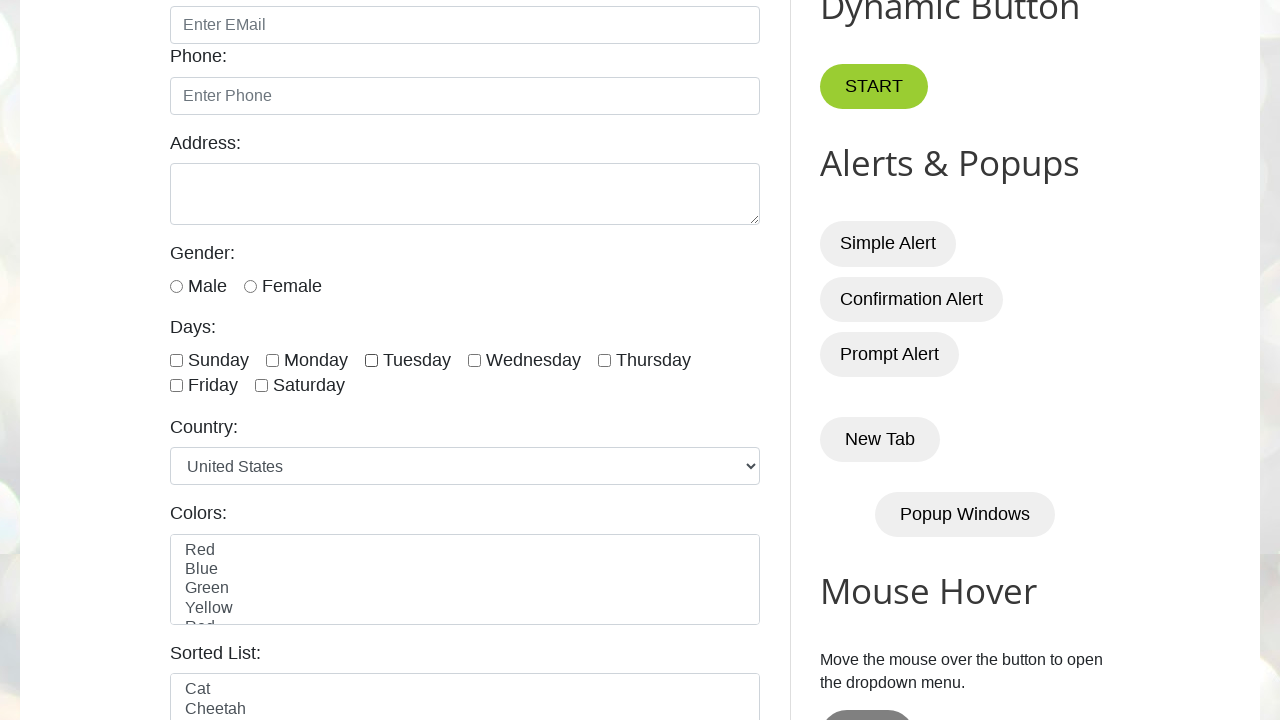

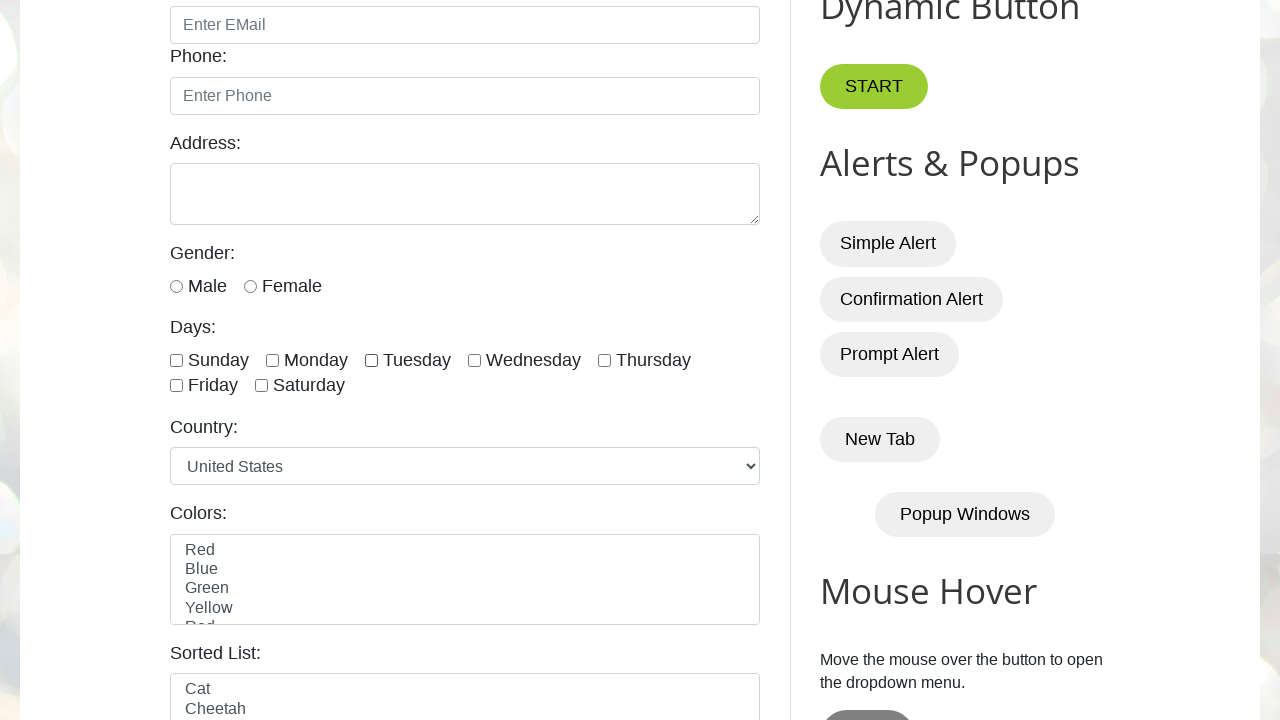